Tests JavaScript confirmation alert by clicking a button, accepting the alert to verify "Ok" message, then dismissing the alert to verify "Cancel" message.

Starting URL: https://loopcamp.vercel.app/javascript-alerts.html

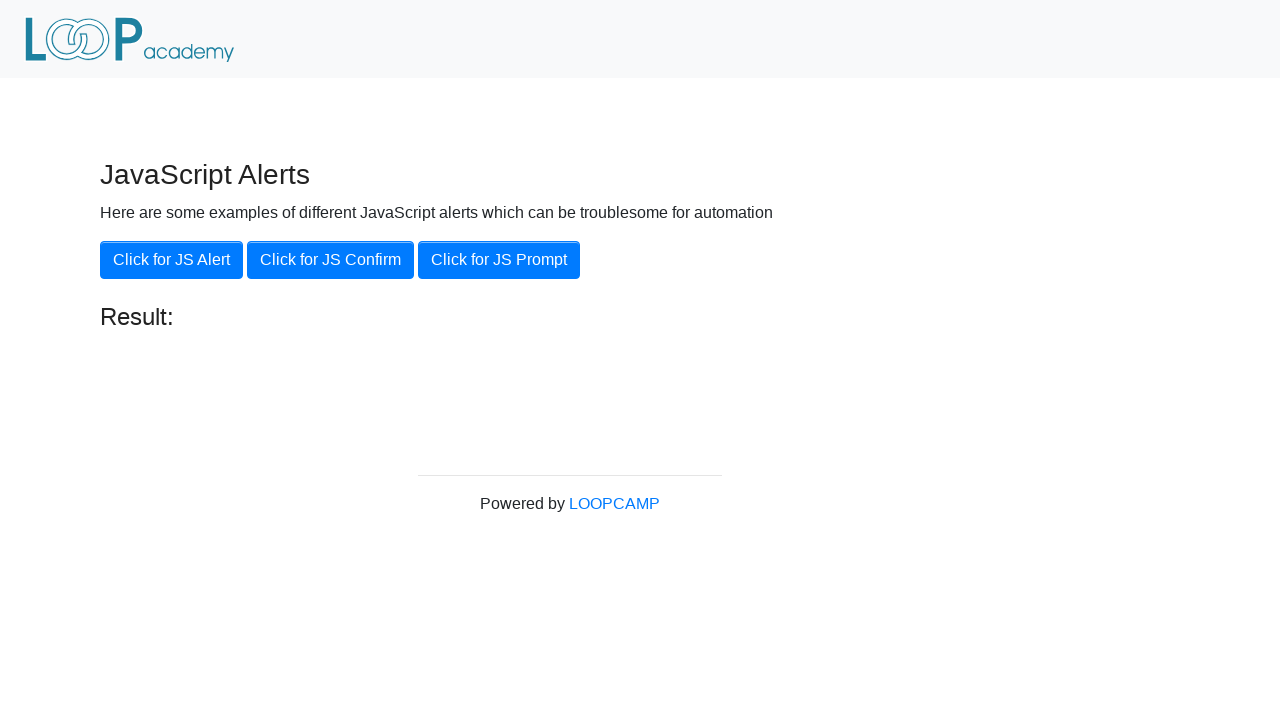

Navigated to JavaScript alerts test page
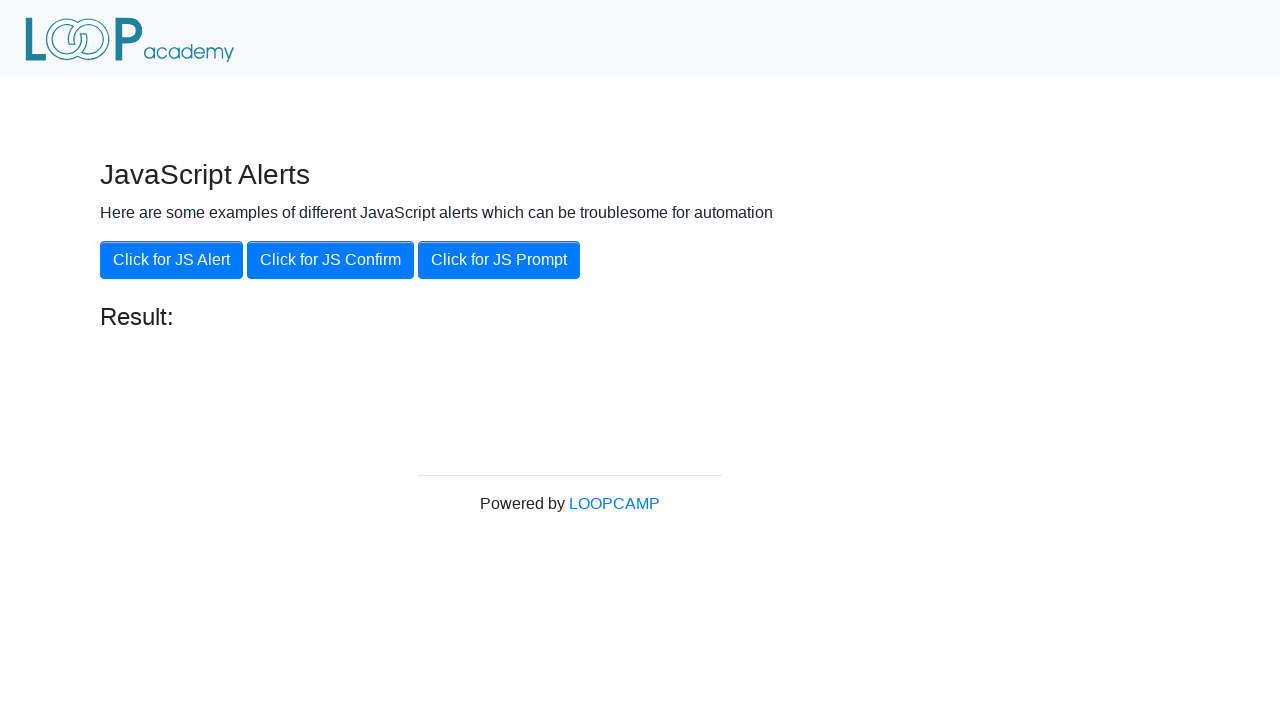

Set up dialog handler to accept confirmation alert
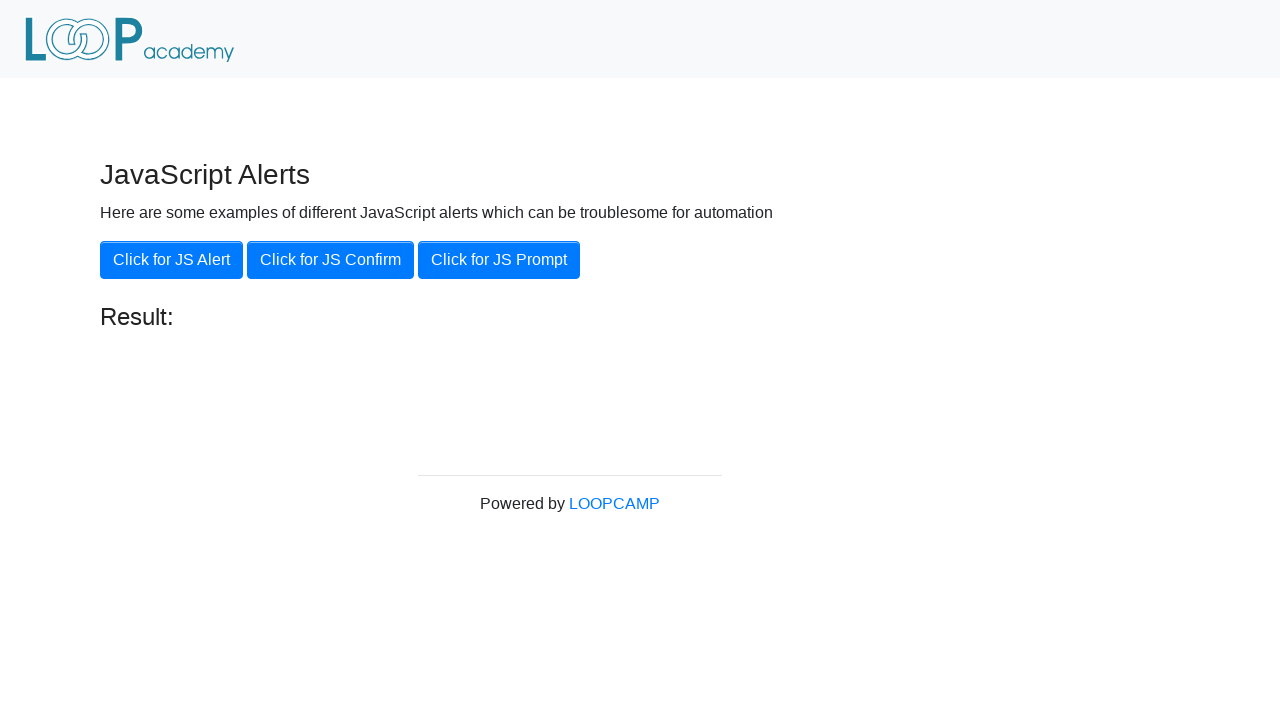

Clicked 'Click for JS Confirm' button at (330, 260) on xpath=//button[.='Click for JS Confirm']
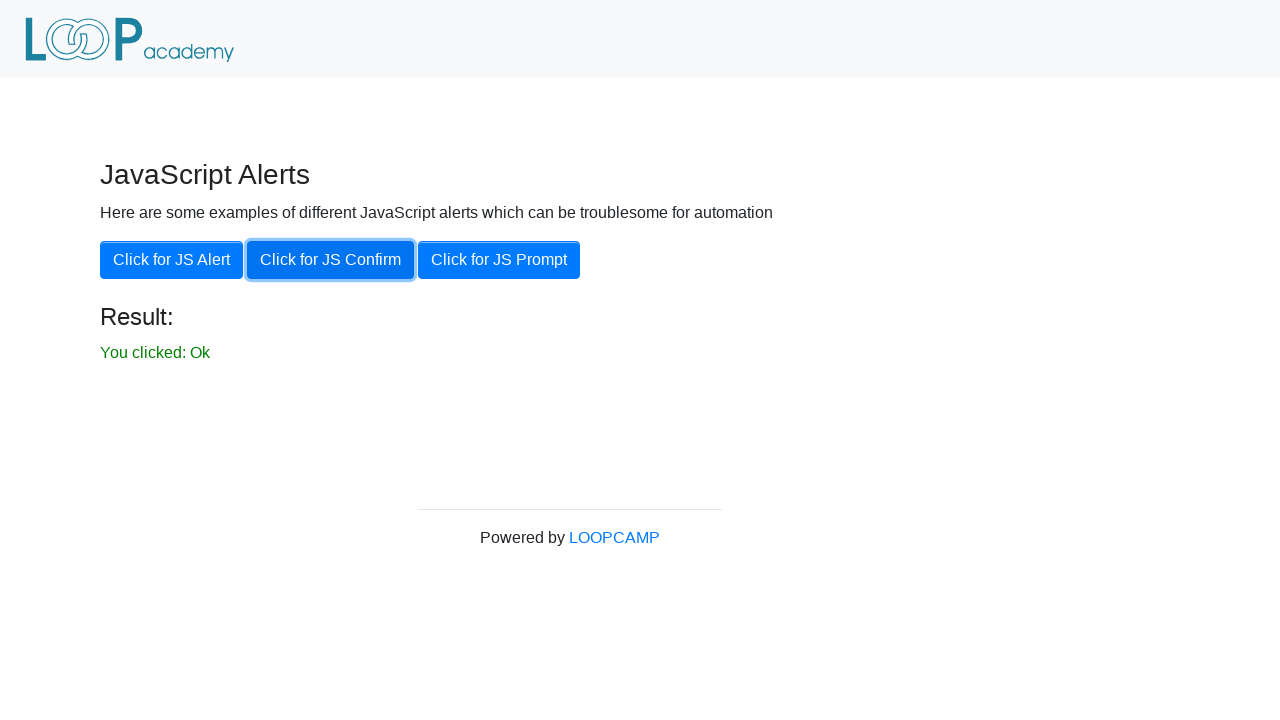

Located result message element
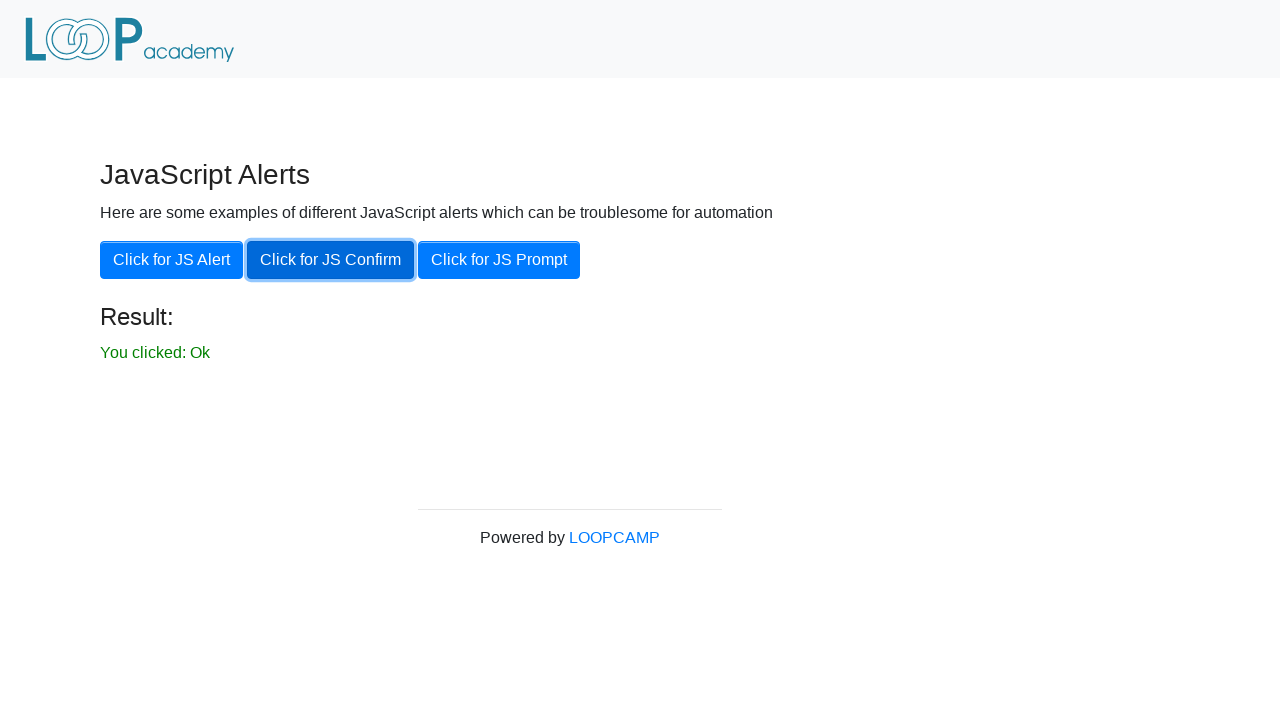

Verified result message is 'You clicked: Ok'
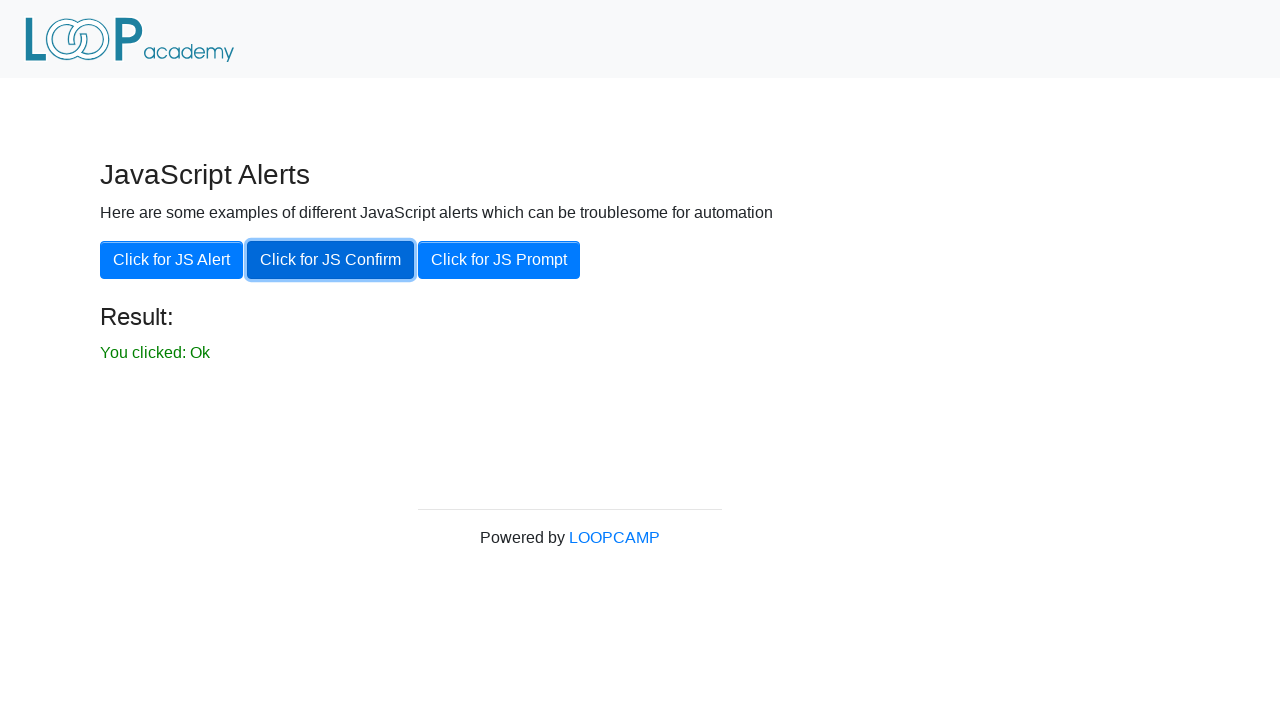

Set up dialog handler to dismiss confirmation alert
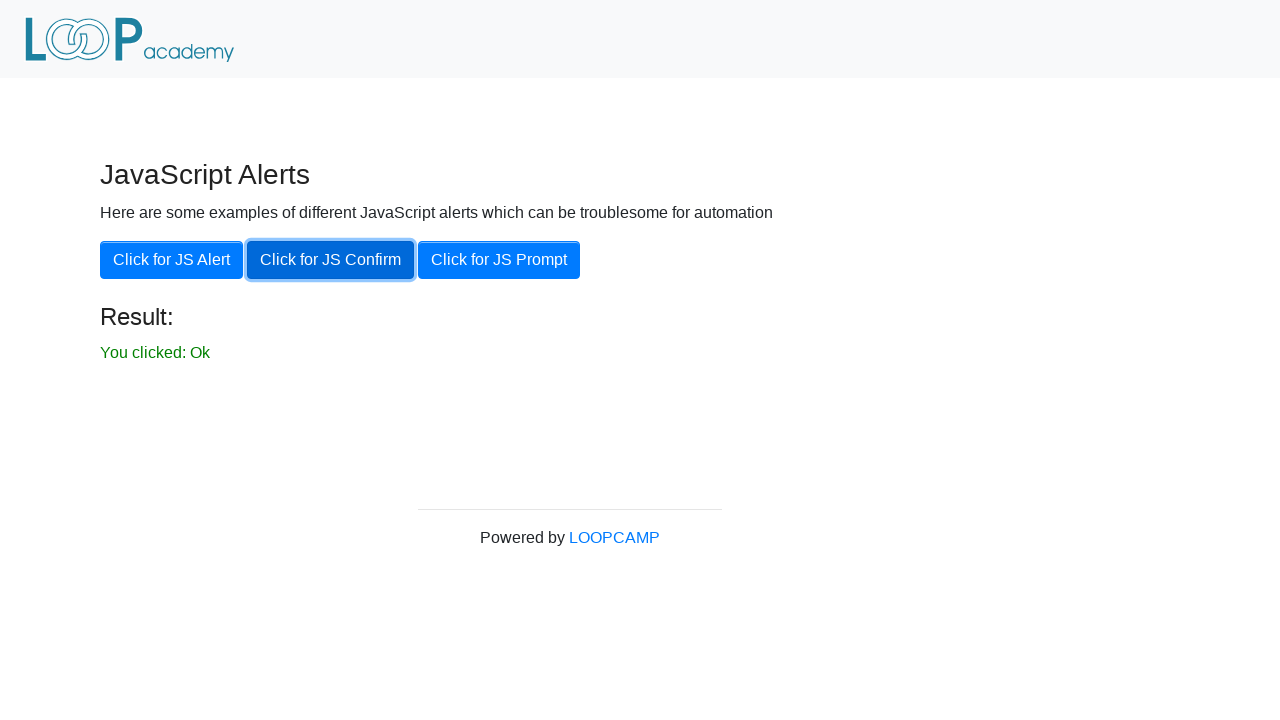

Clicked 'Click for JS Confirm' button again at (330, 260) on xpath=//button[.='Click for JS Confirm']
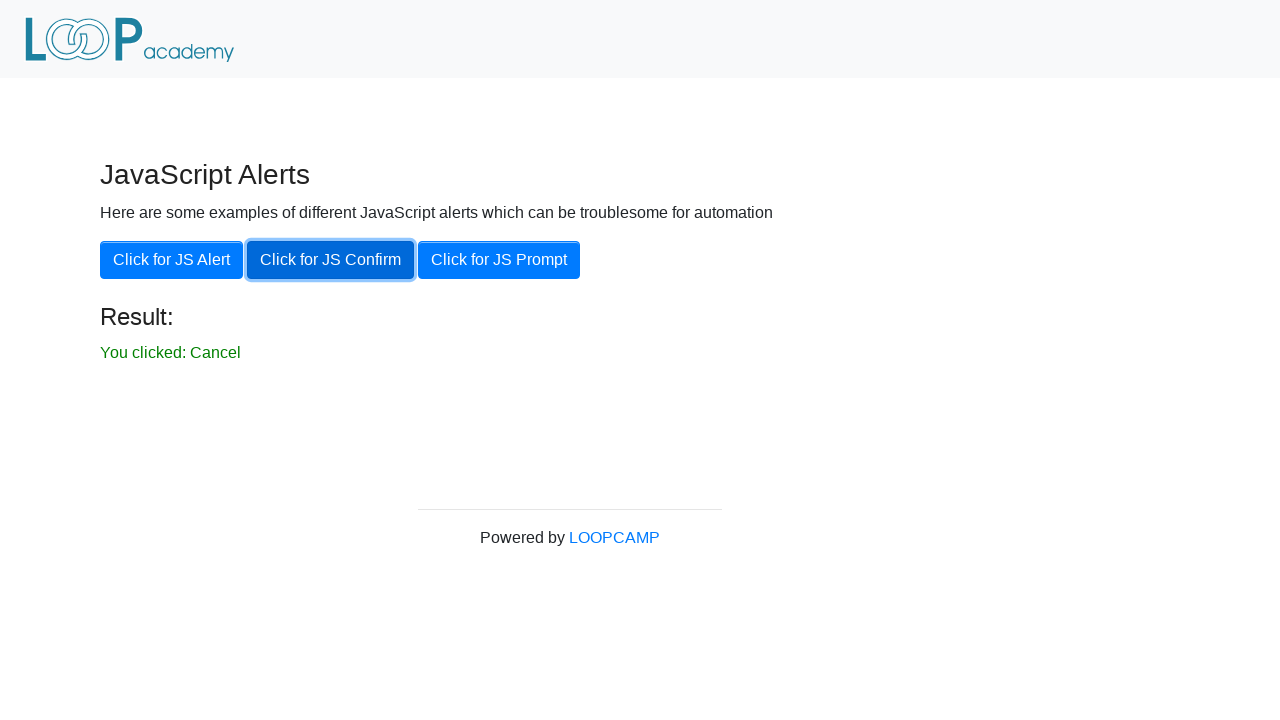

Verified result message is 'You clicked: Cancel'
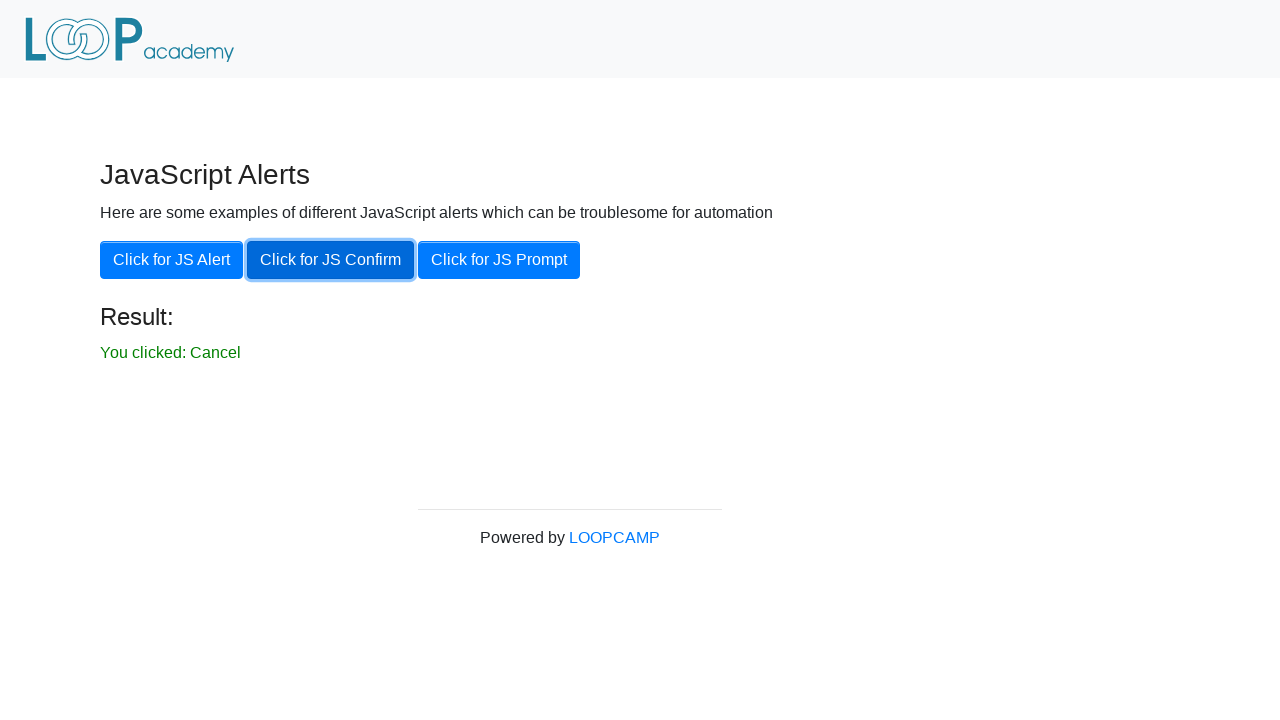

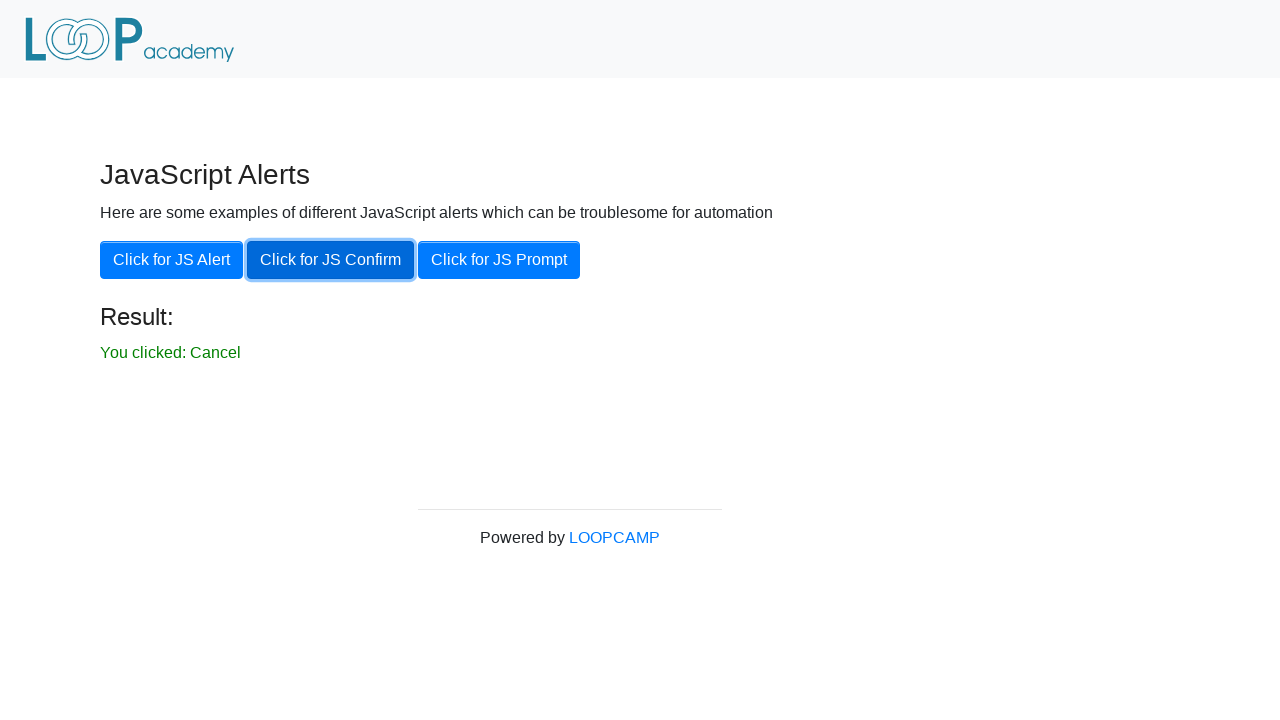